Tests keyboard actions by entering text in uppercase using the SHIFT key modifier in a form field

Starting URL: https://awesomeqa.com/practice.html

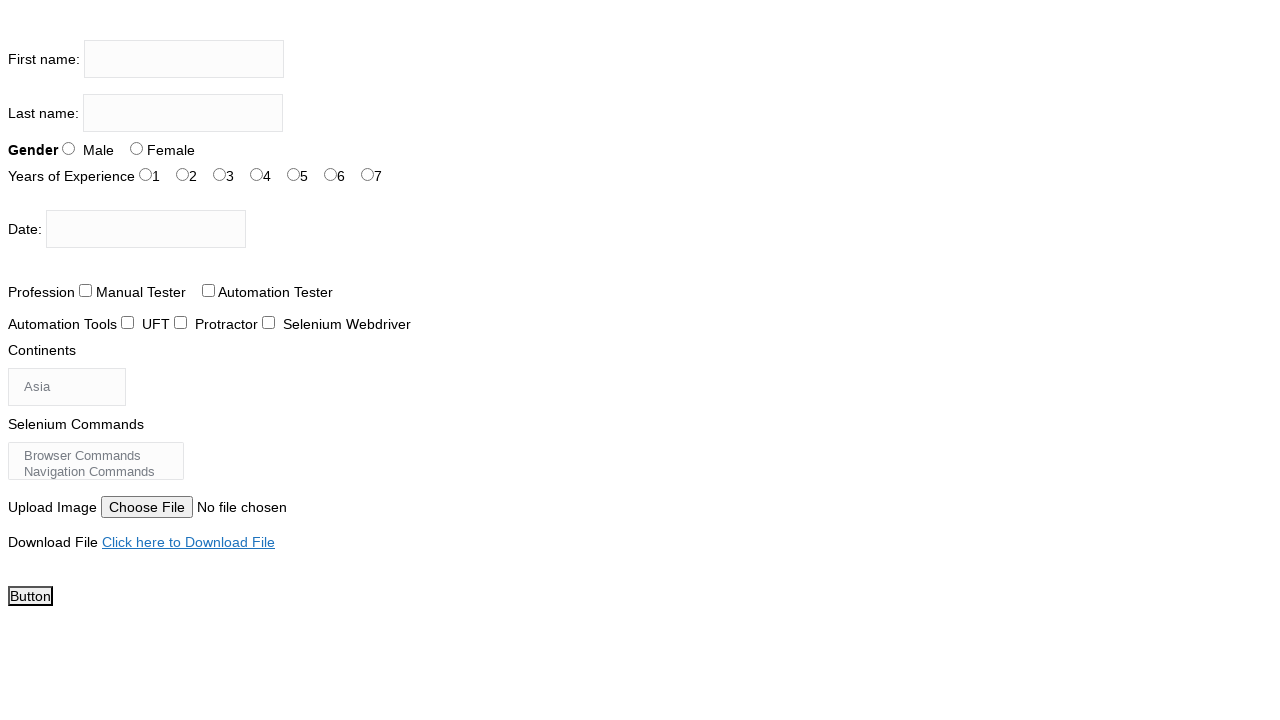

Located the first name input field
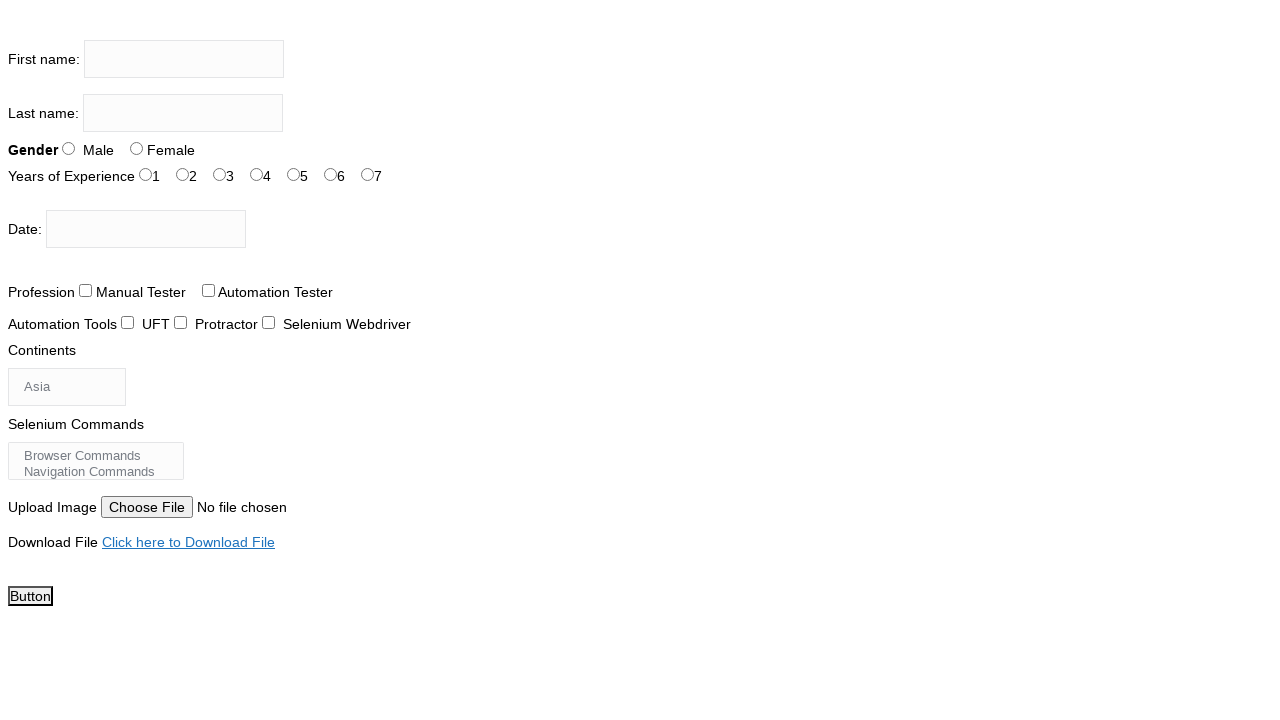

Pressed SHIFT key down
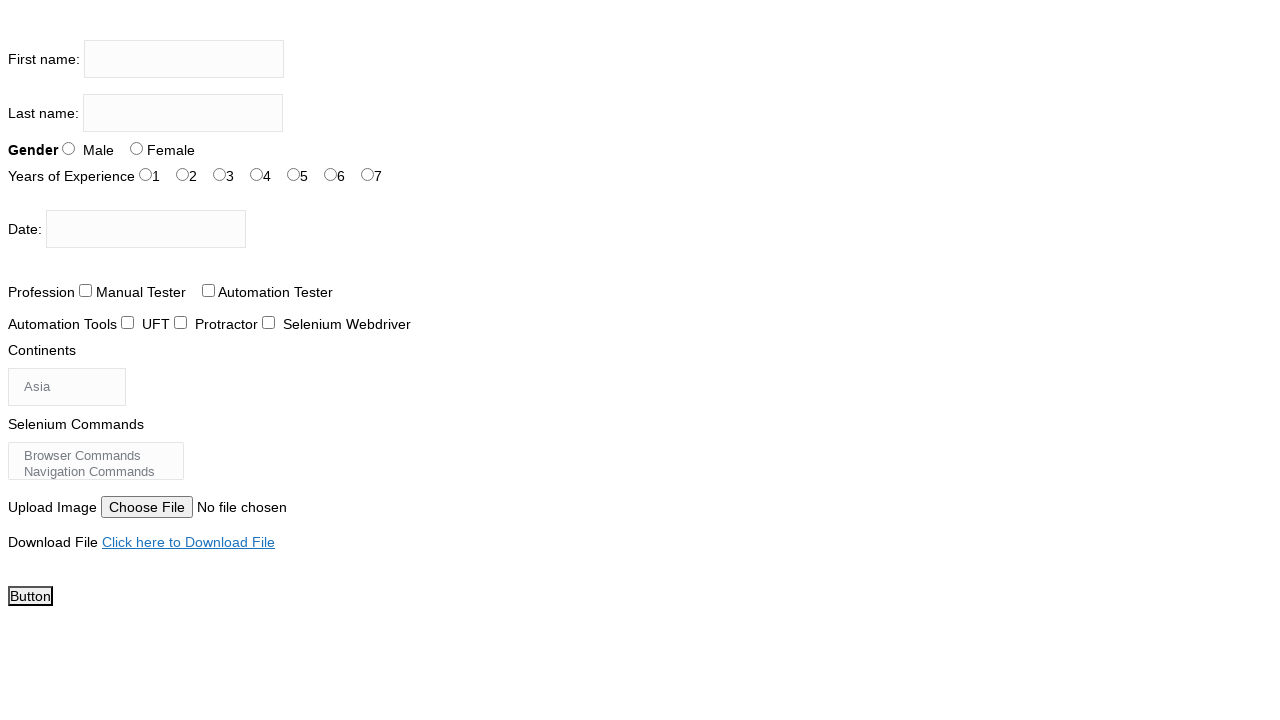

Filled first name field with 'THE TESTING ACADEMY' in uppercase on xpath=//input[@name='firstname']
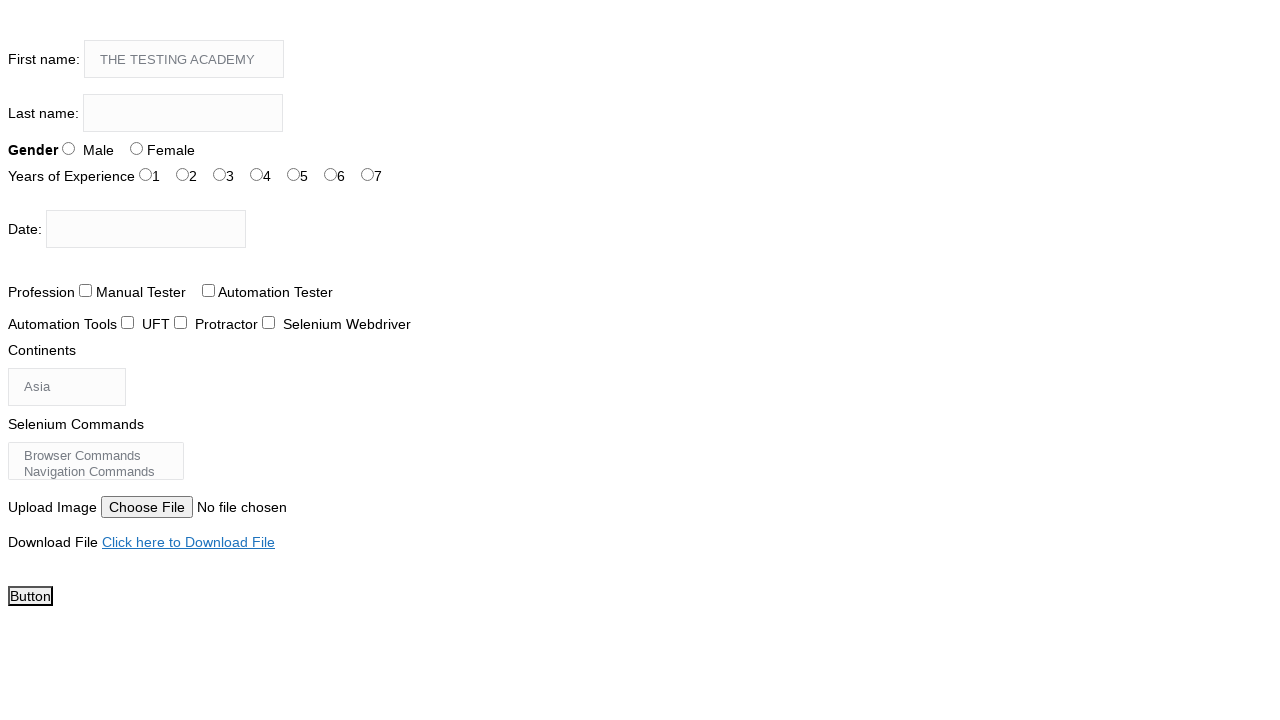

Released SHIFT key
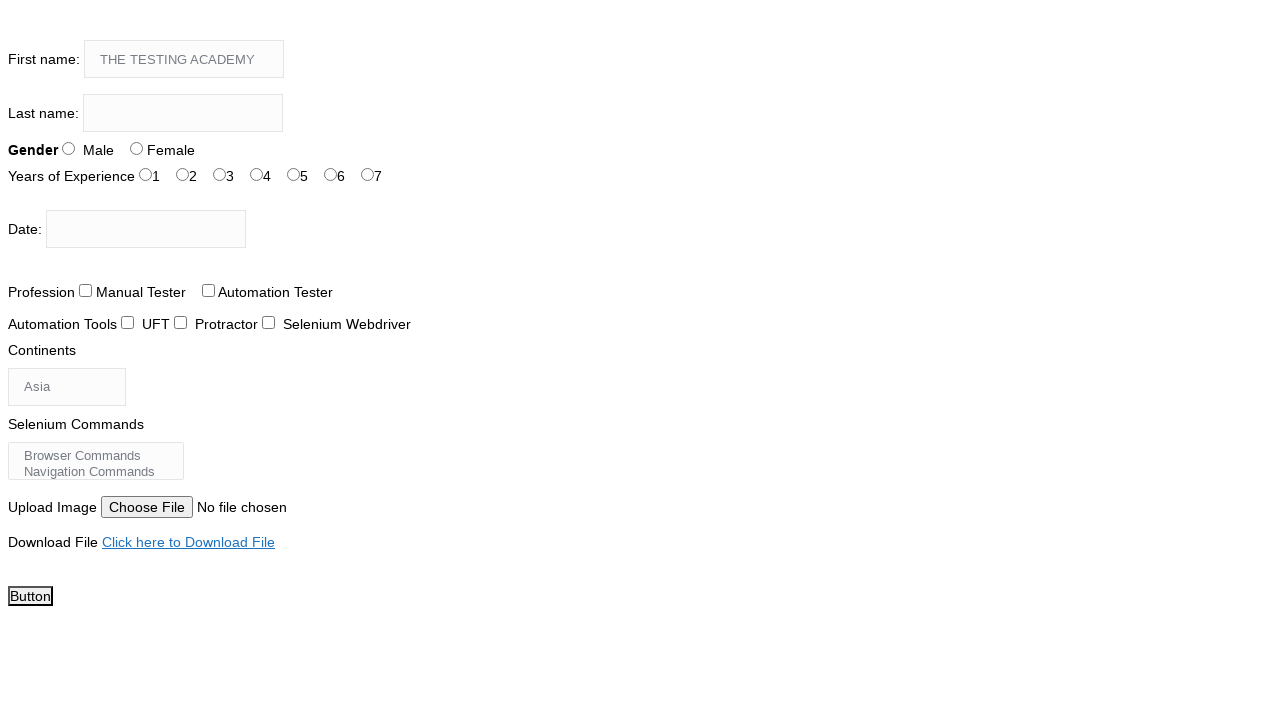

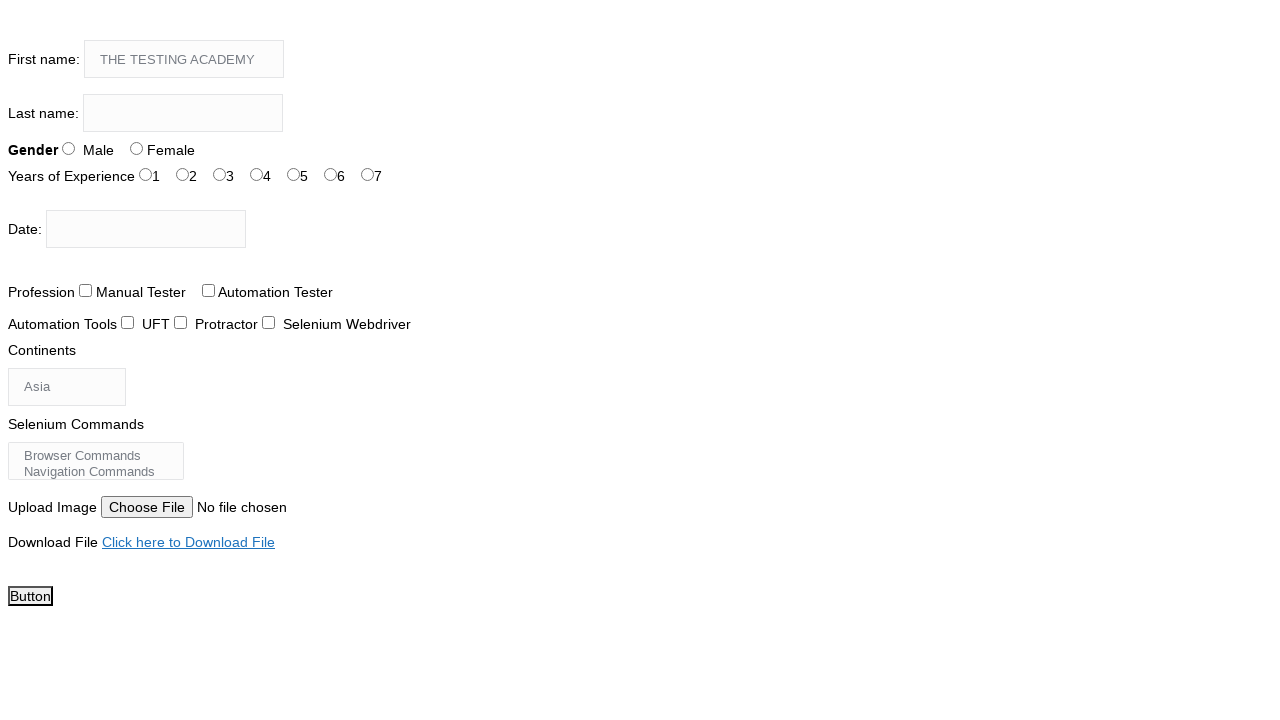